Iterates through the first few pokemons in the list, clicks on each one, and verifies the pokemon details panel shows the correct name

Starting URL: https://shadforth.github.io/vue-pokedex/

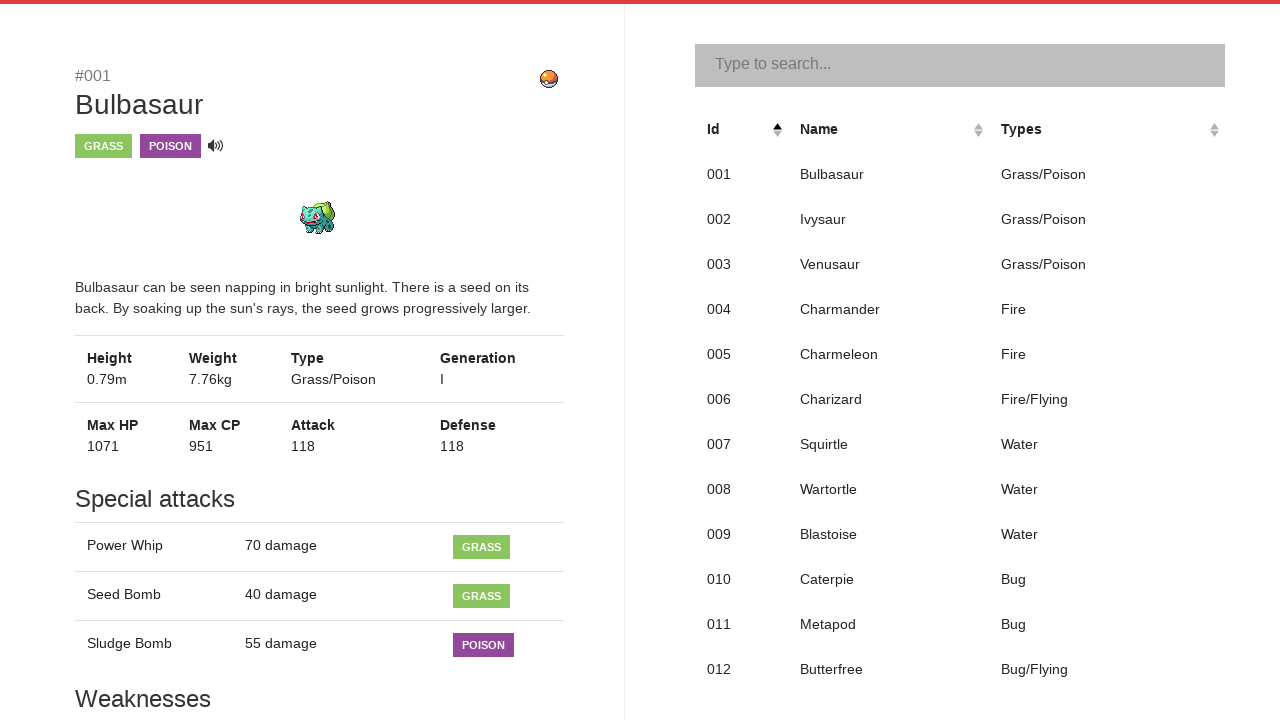

Pokemon list loaded and visible
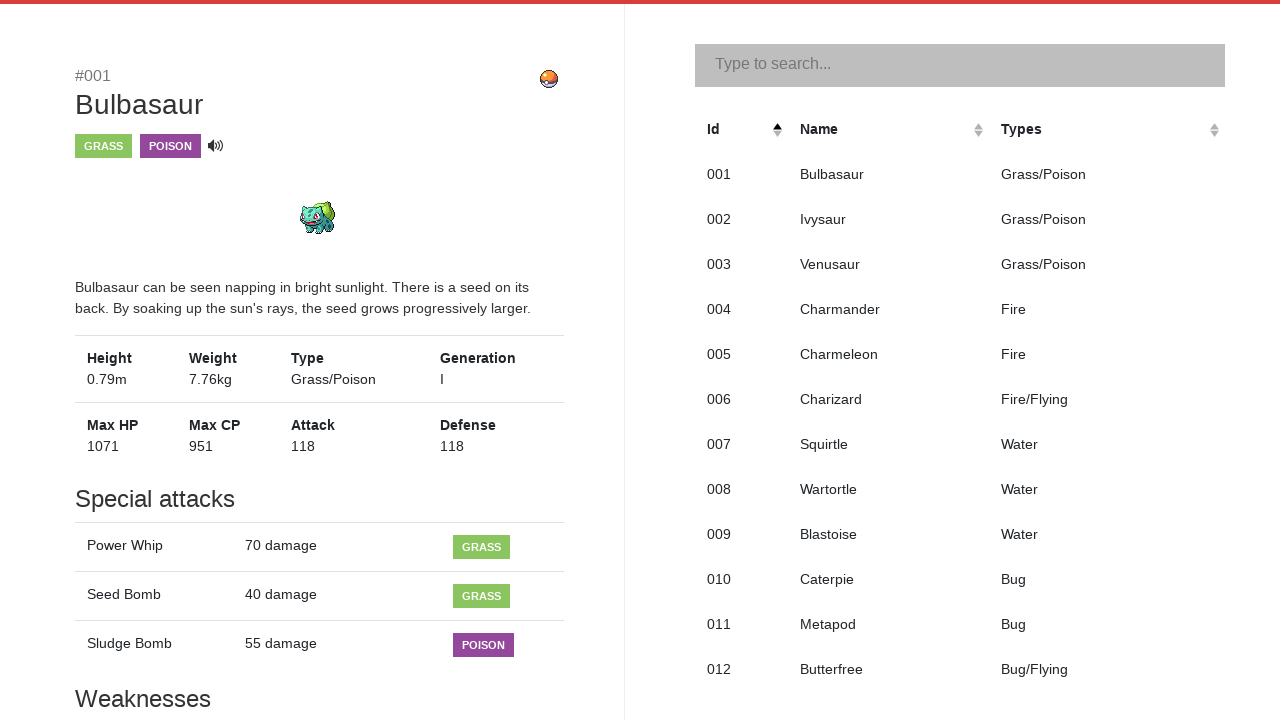

Retrieved first 3 pokemons from list
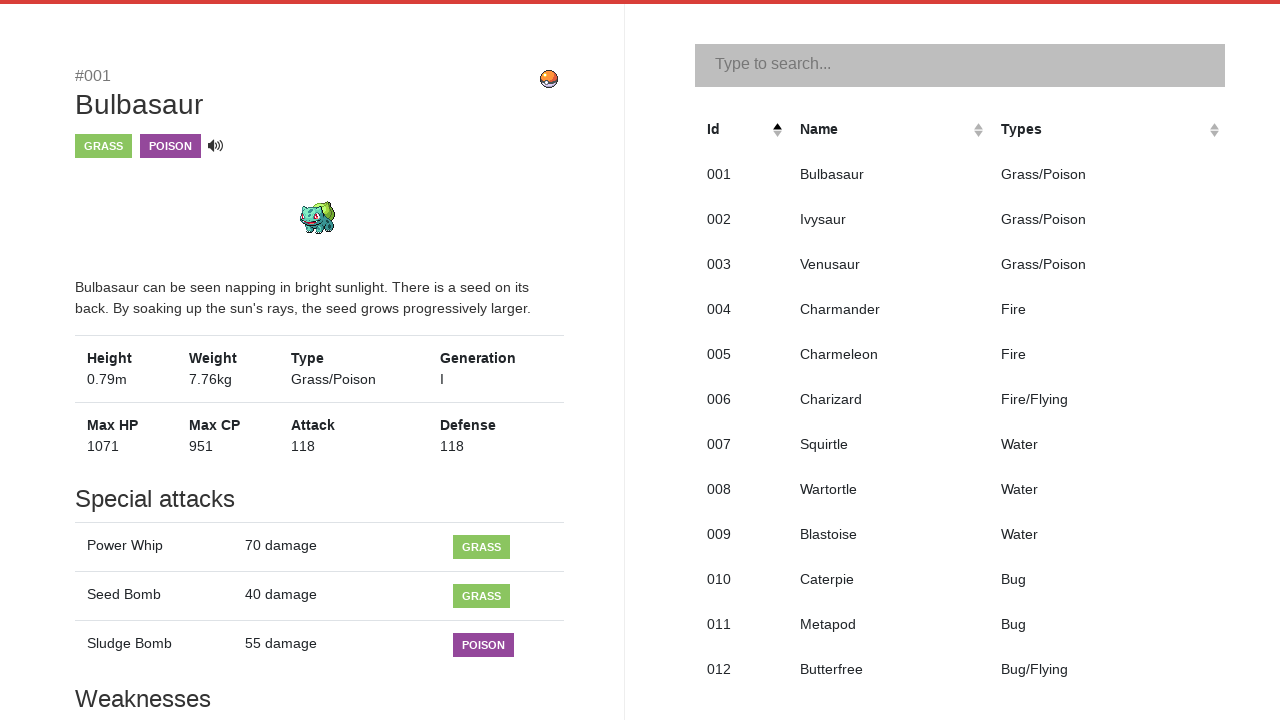

Retrieved pokemon name from list: 'Bulbasaur'
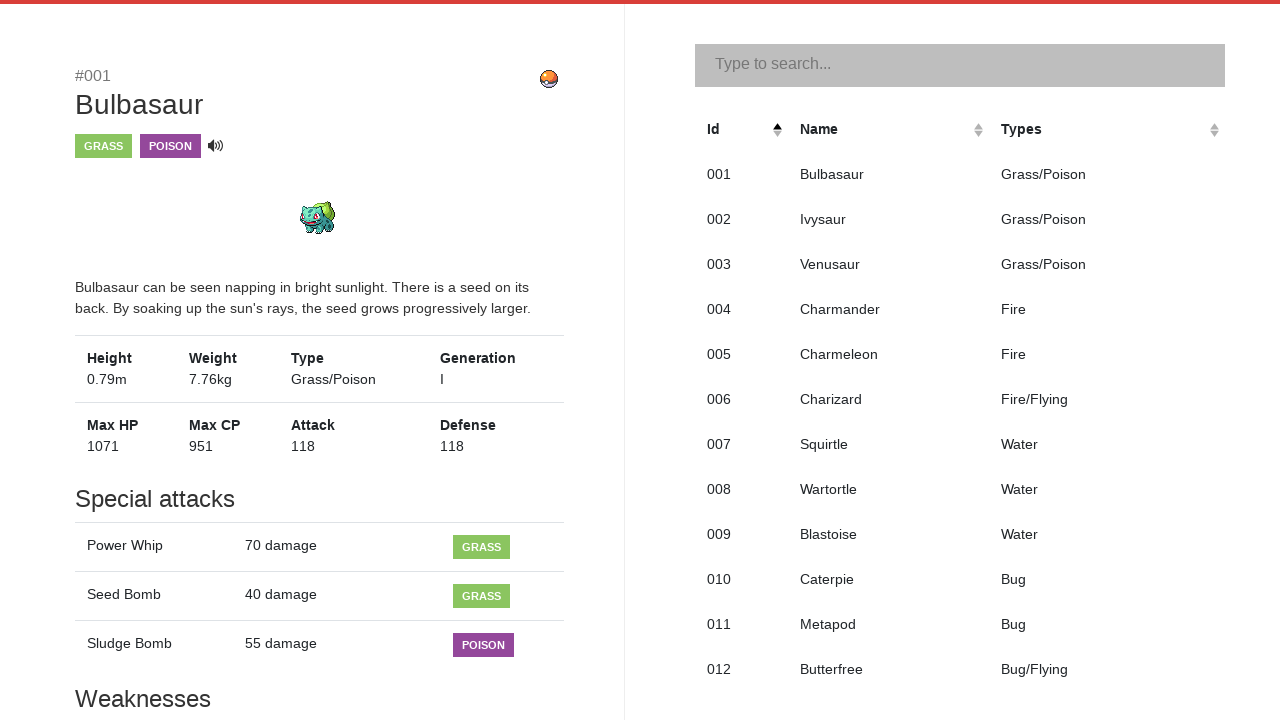

Clicked on pokemon 'Bulbasaur' to open details panel at (888, 174) on tr[role='row'][tabindex='0'] >> nth=0 >> td[aria-colindex='2']
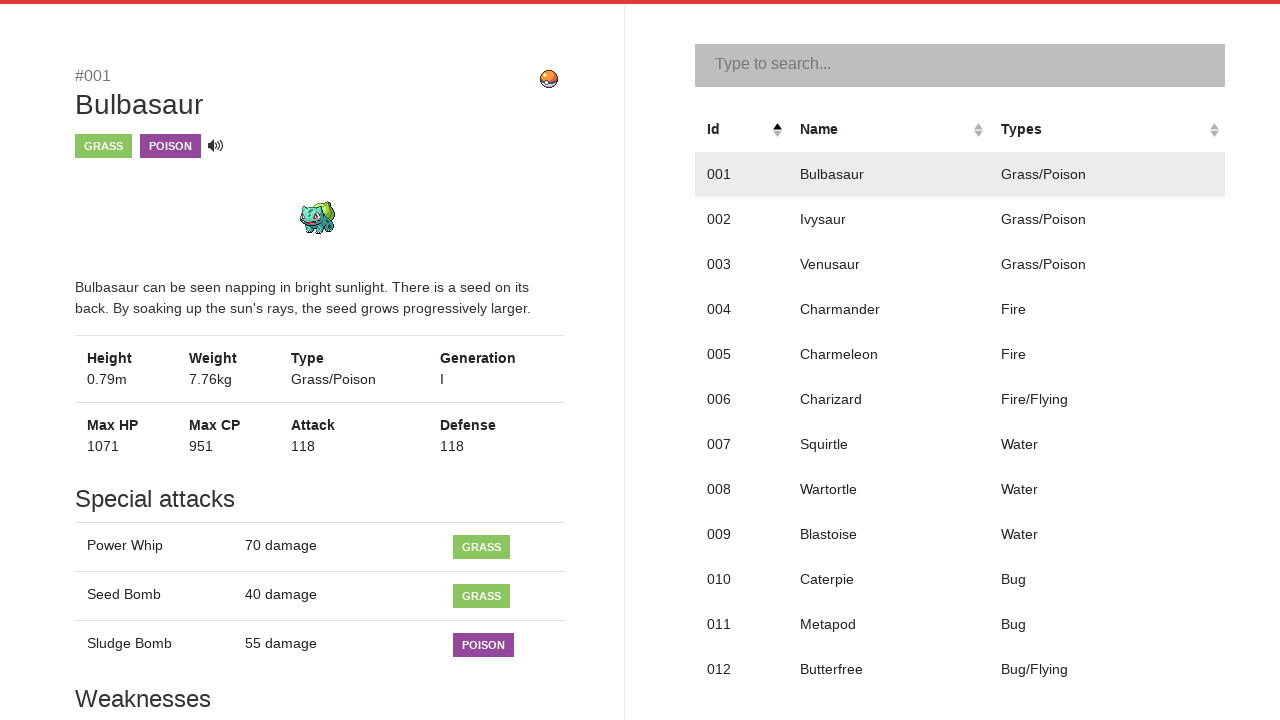

Details panel header loaded and visible
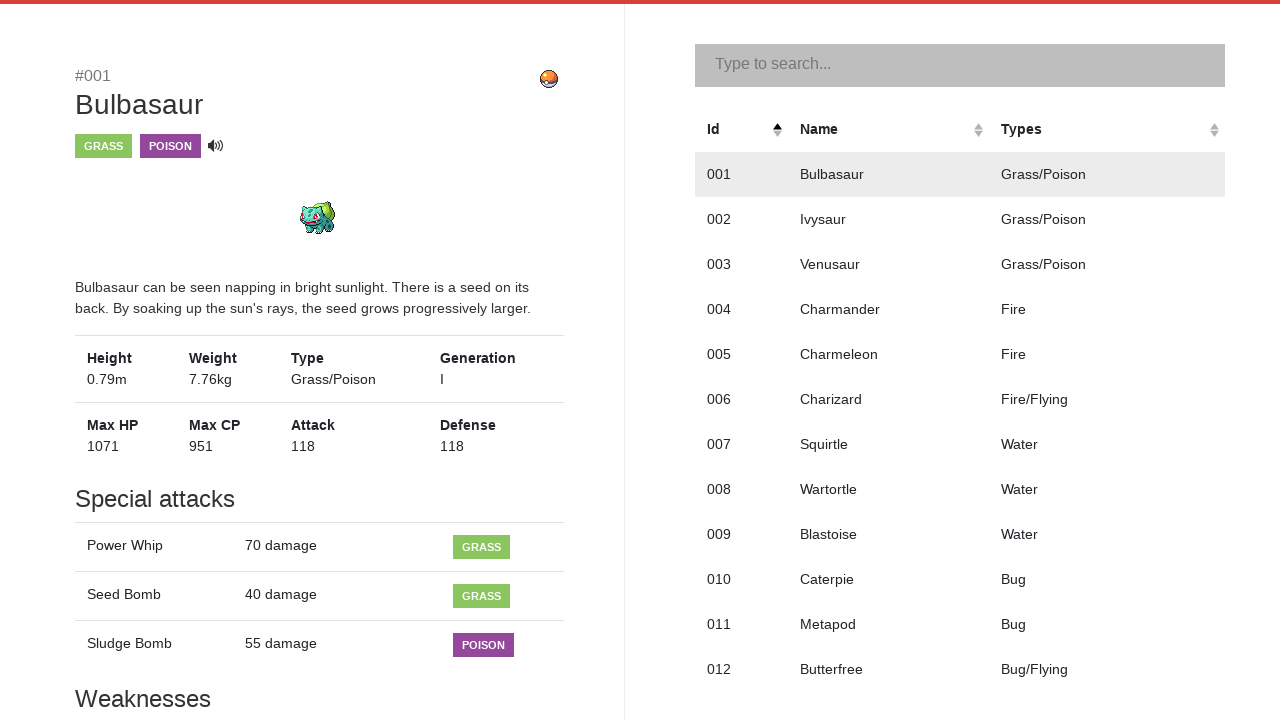

Retrieved pokemon name from details panel: 'Bulbasaur'
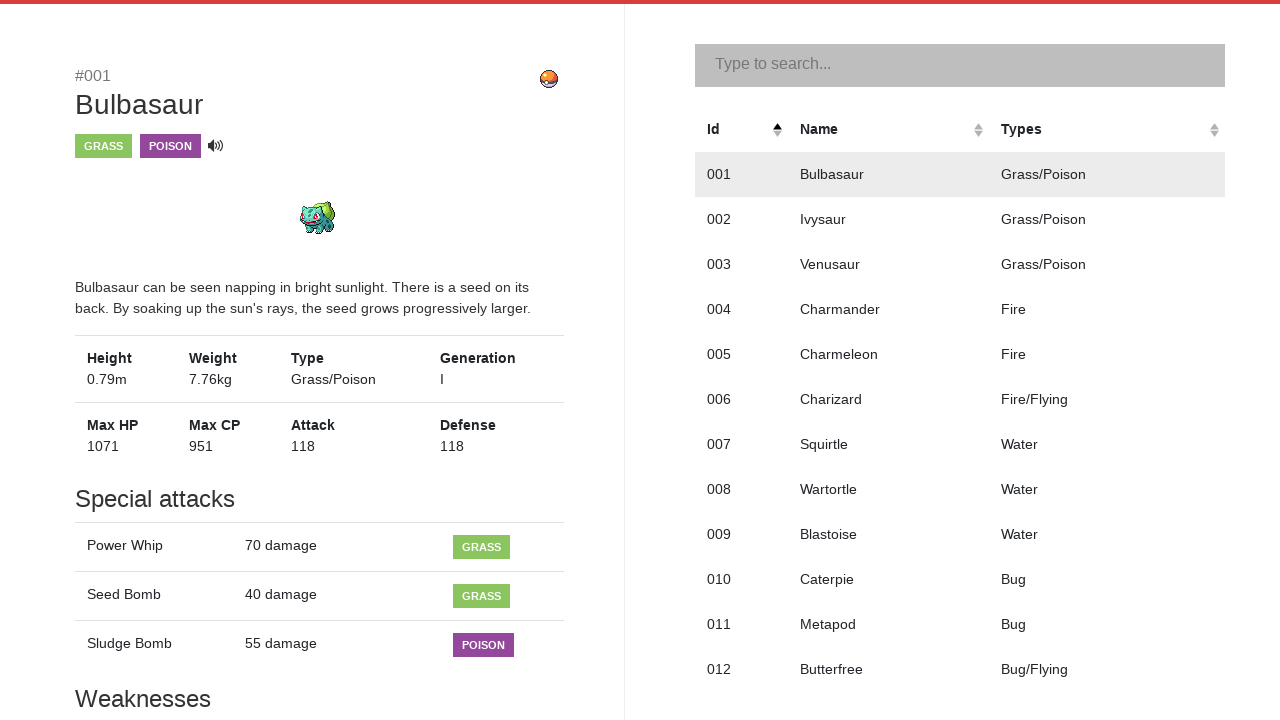

Verified that list name and details name match: 'Bulbasaur'
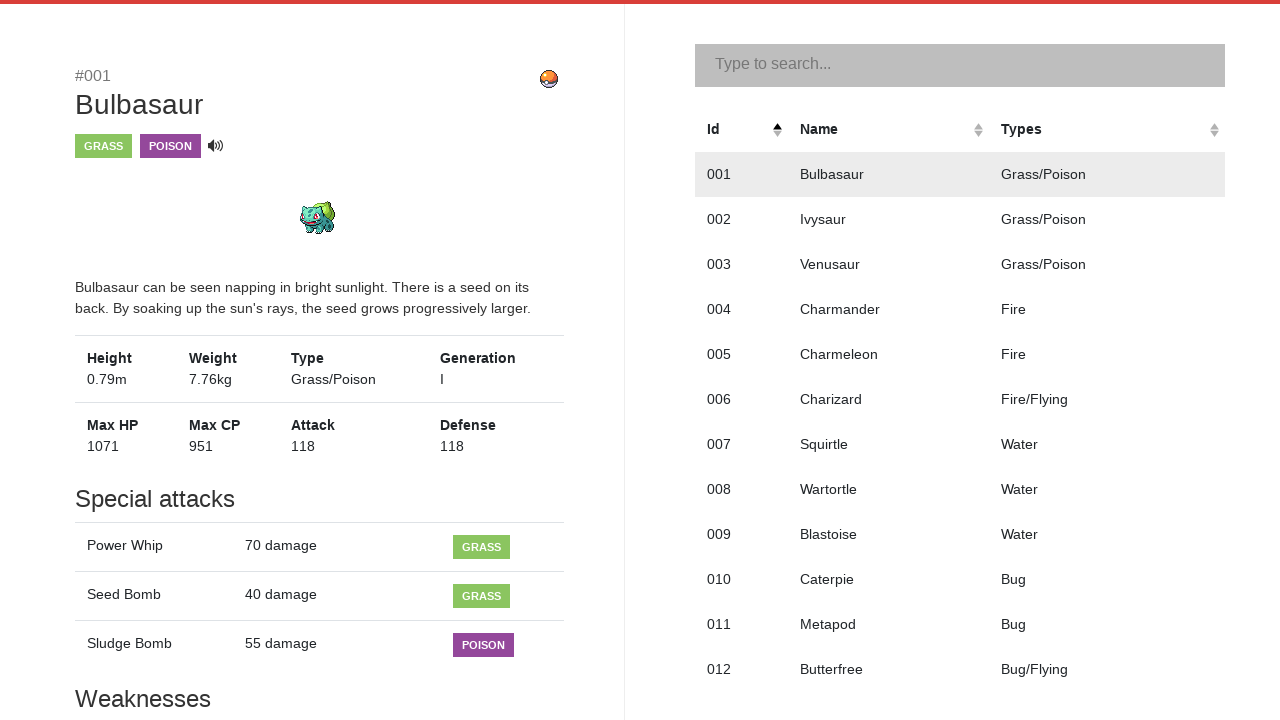

Retrieved pokemon name from list: 'Ivysaur'
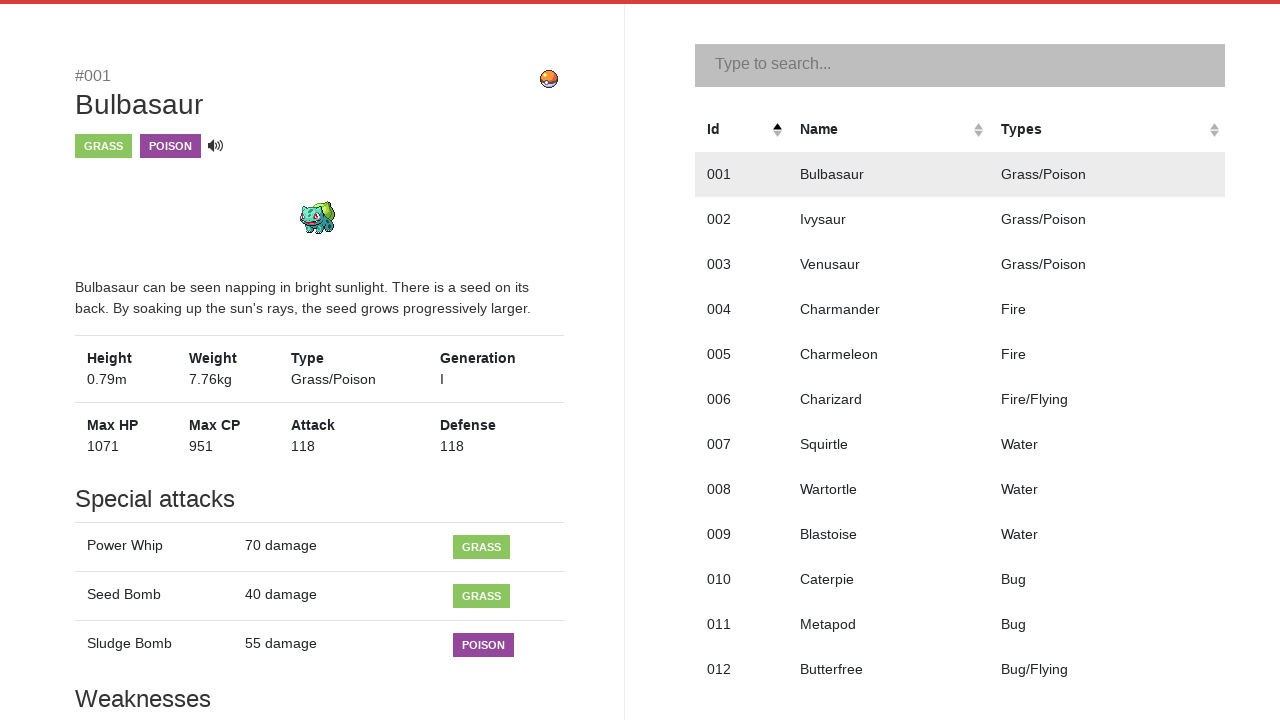

Clicked on pokemon 'Ivysaur' to open details panel at (888, 220) on tr[role='row'][tabindex='0'] >> nth=1 >> td[aria-colindex='2']
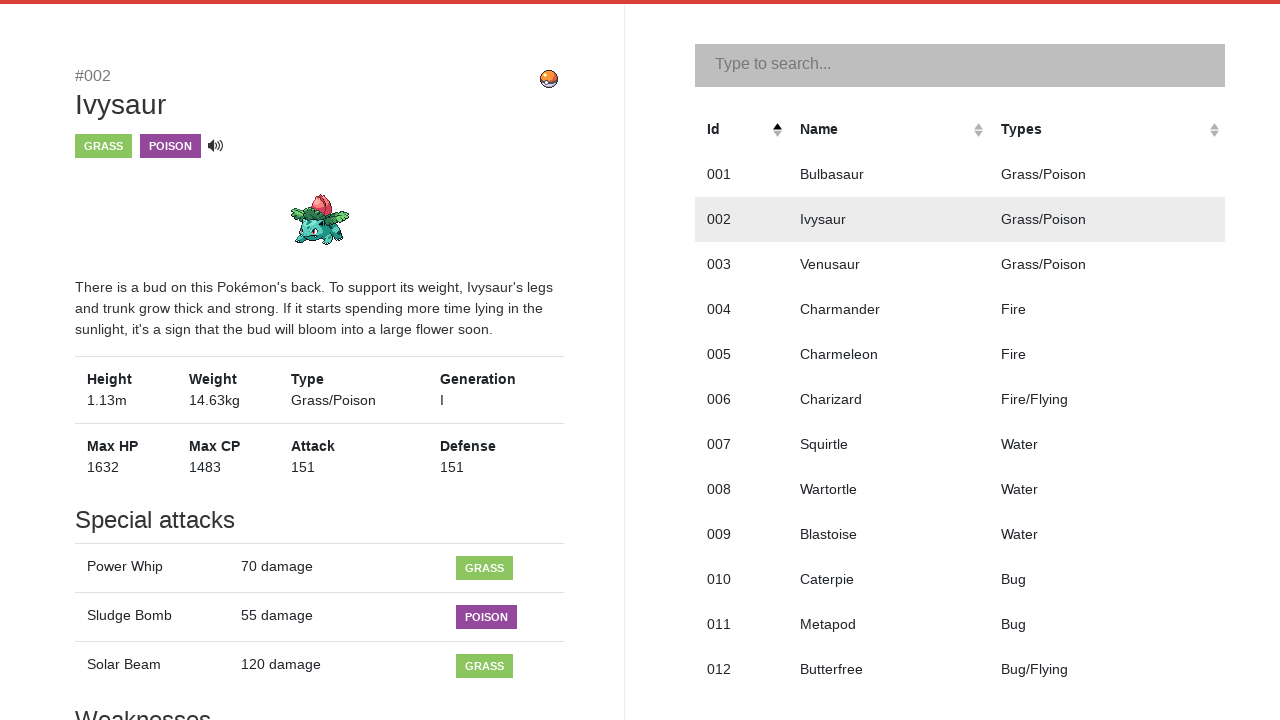

Details panel header loaded and visible
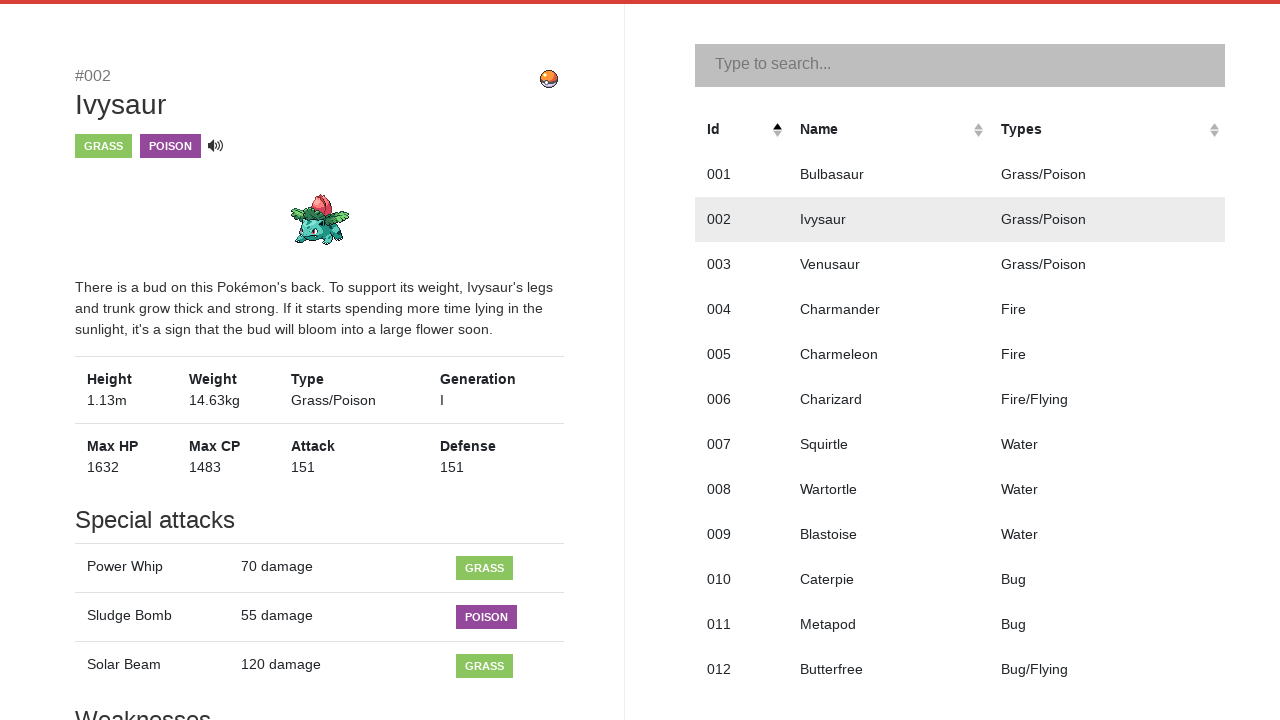

Retrieved pokemon name from details panel: 'Ivysaur'
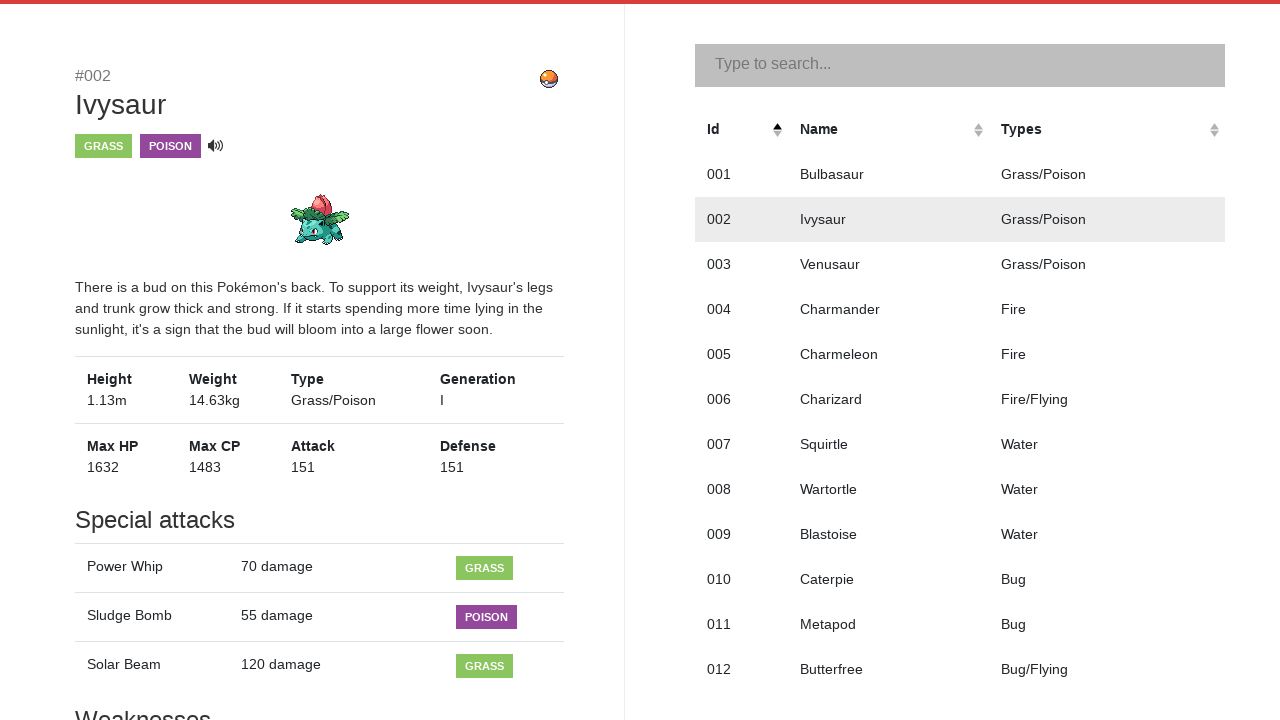

Verified that list name and details name match: 'Ivysaur'
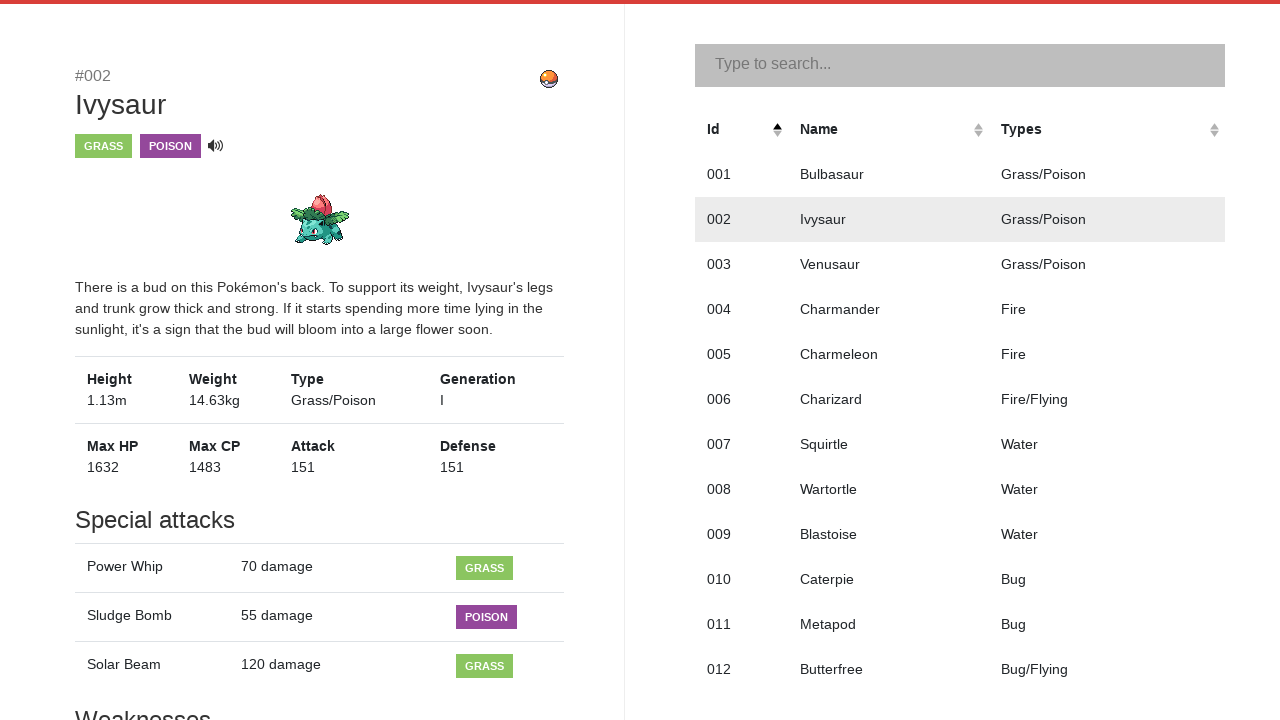

Retrieved pokemon name from list: 'Venusaur'
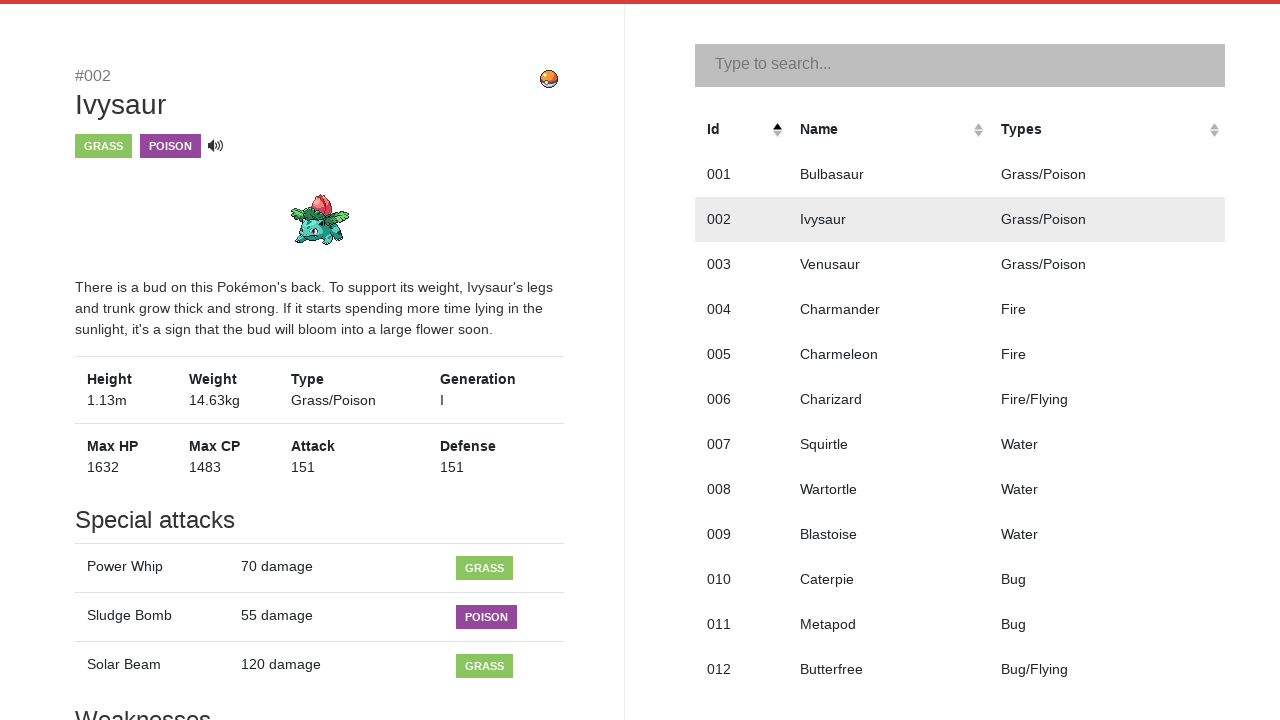

Clicked on pokemon 'Venusaur' to open details panel at (888, 264) on tr[role='row'][tabindex='0'] >> nth=2 >> td[aria-colindex='2']
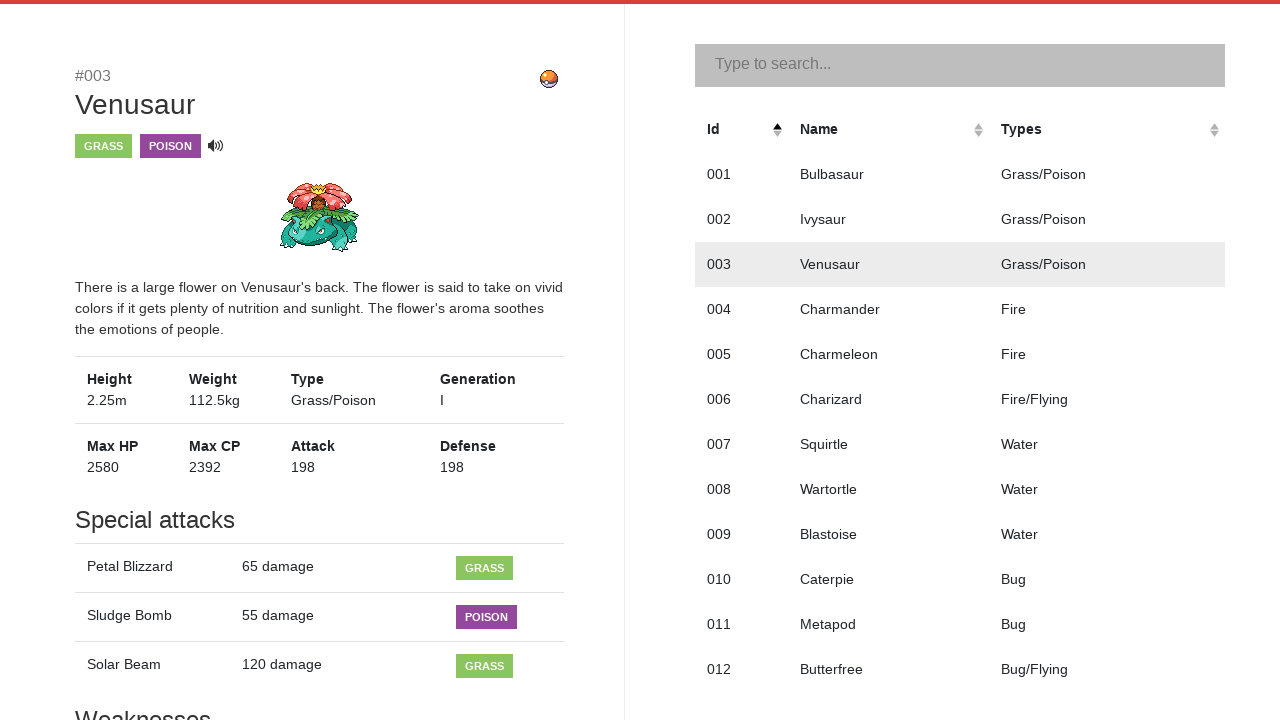

Details panel header loaded and visible
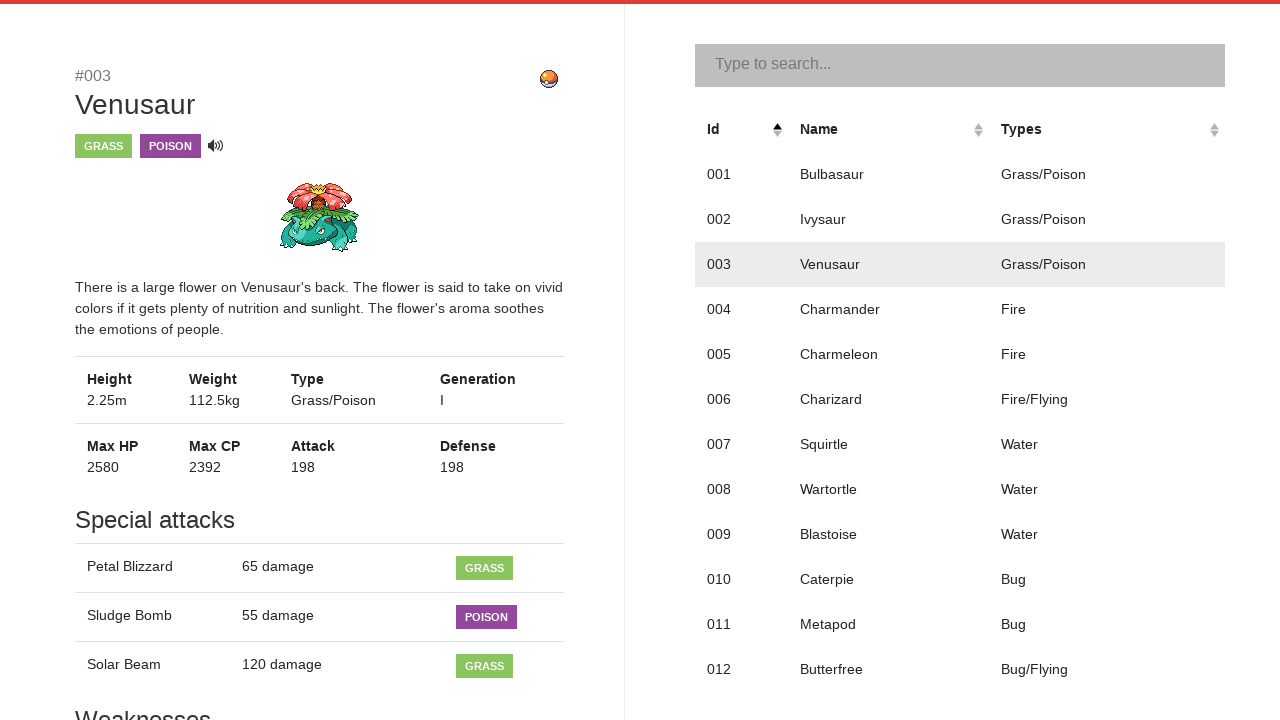

Retrieved pokemon name from details panel: 'Venusaur'
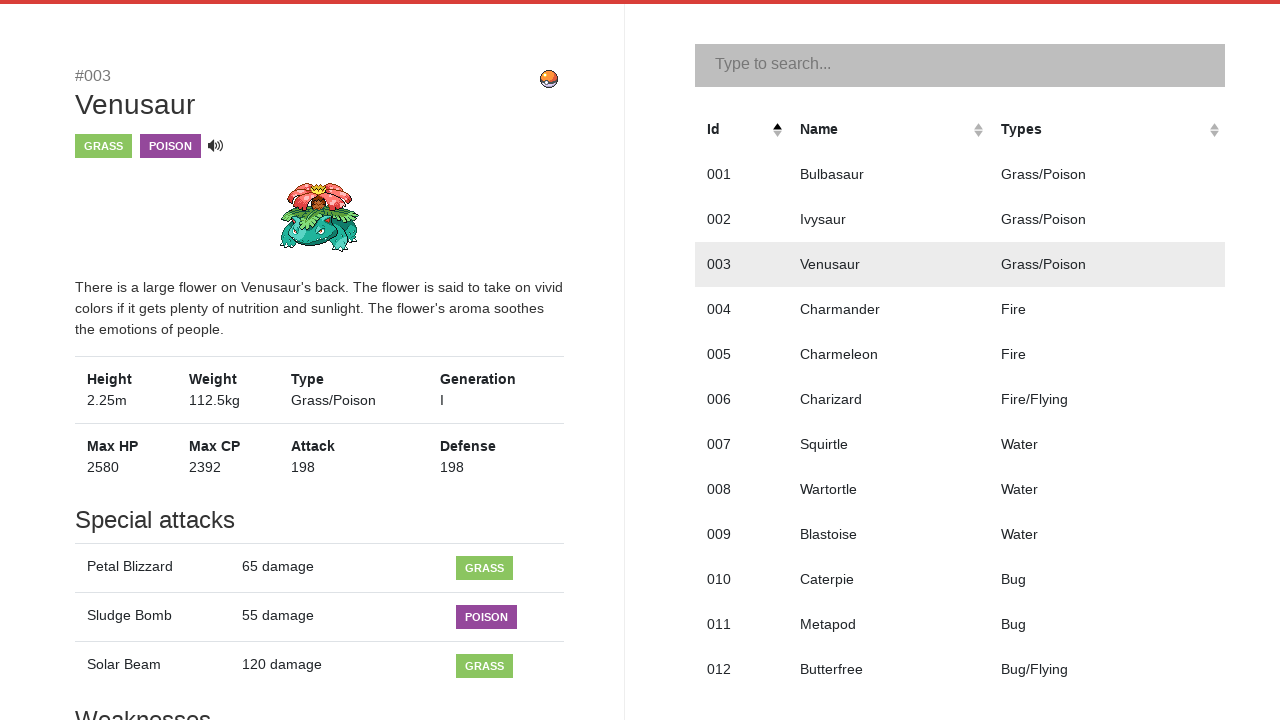

Verified that list name and details name match: 'Venusaur'
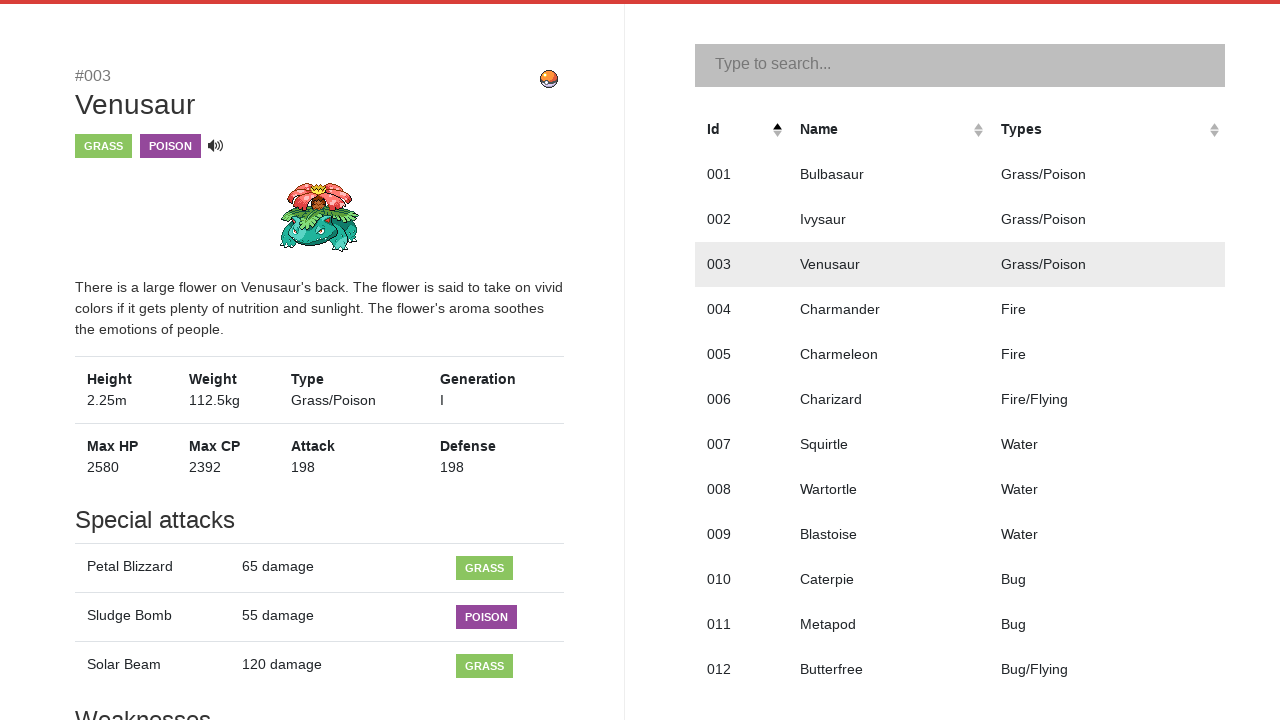

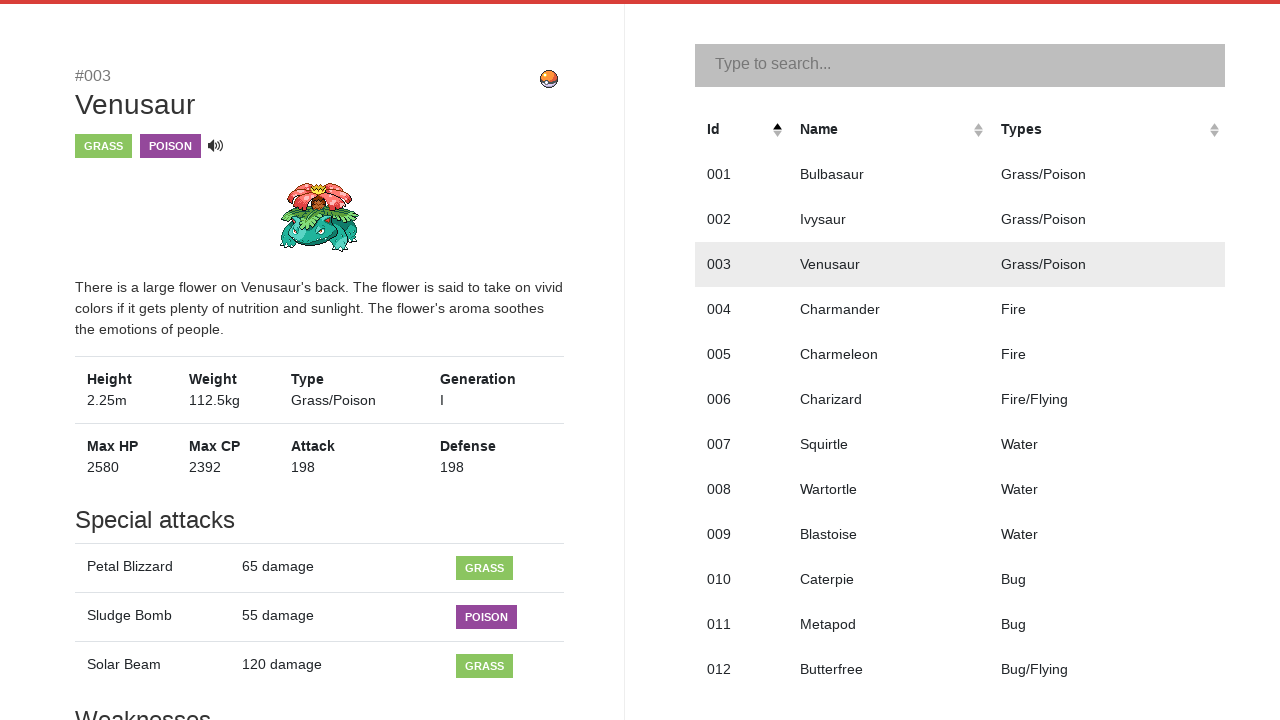